Tests drag and drop functionality on the jQuery UI droppable demo page by dragging an element and dropping it onto a target area within an iframe

Starting URL: https://jqueryui.com/droppable/

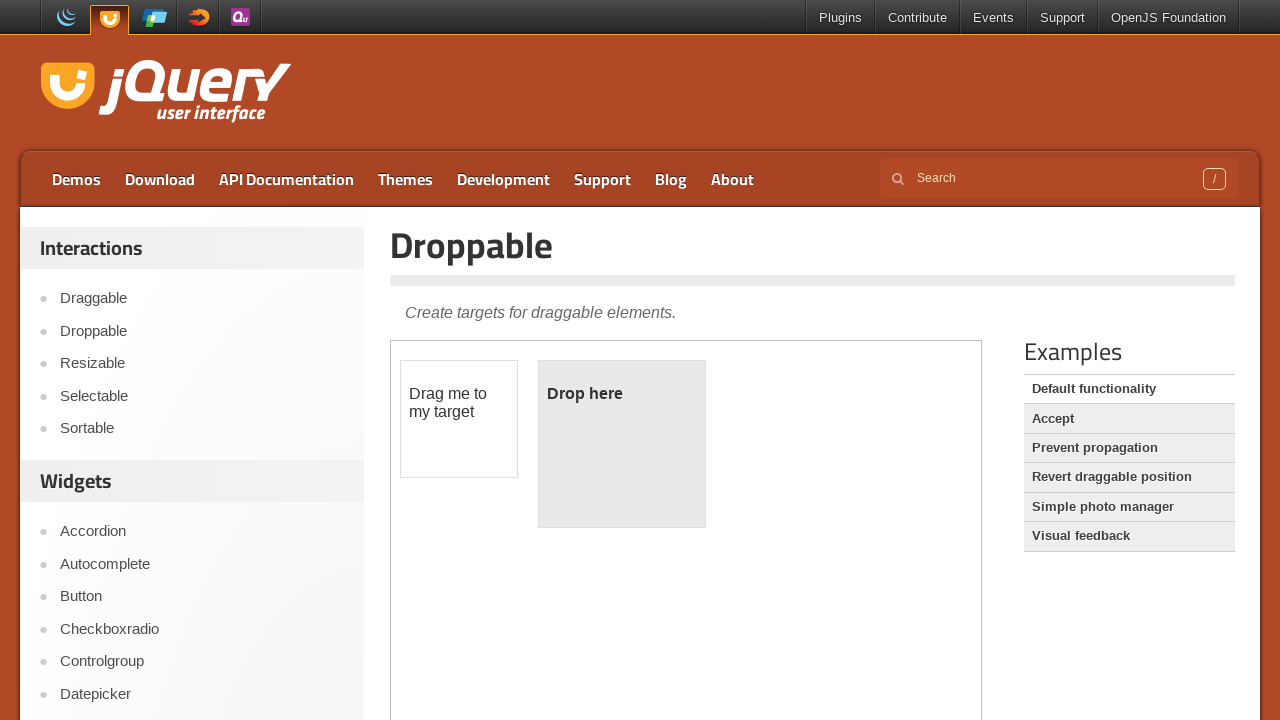

Located the demo iframe containing drag and drop elements
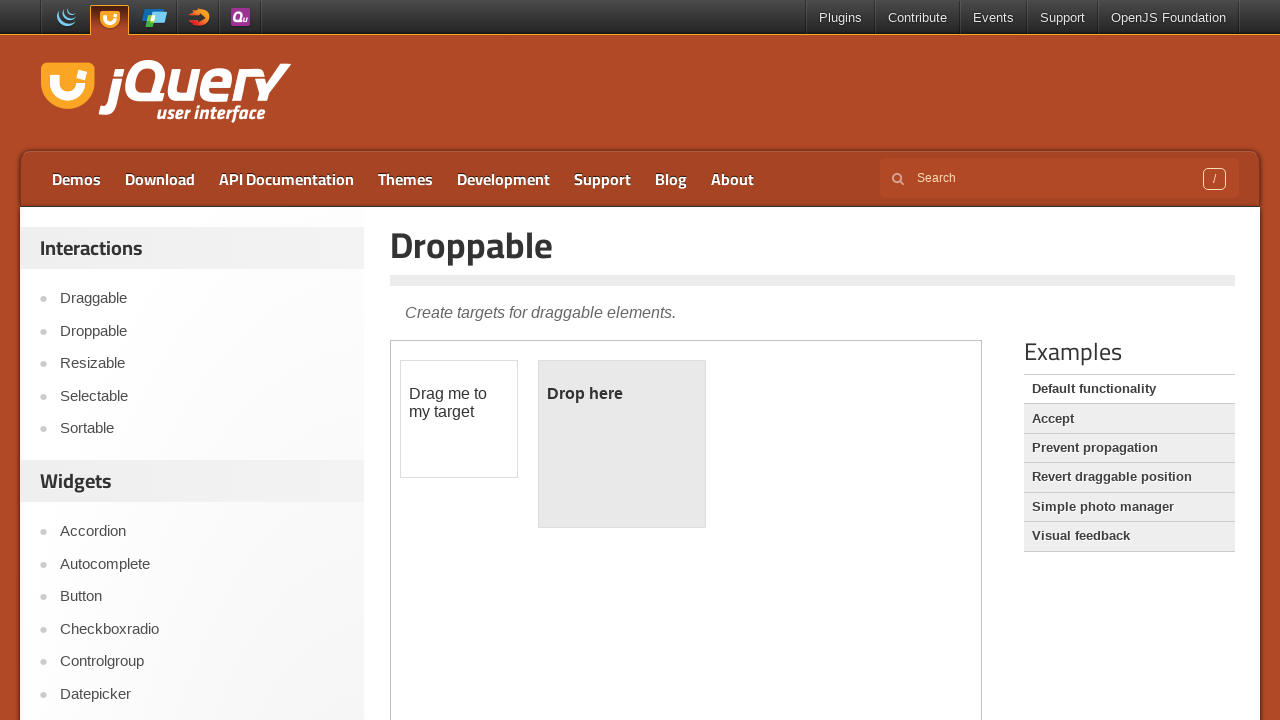

Located the draggable element within the iframe
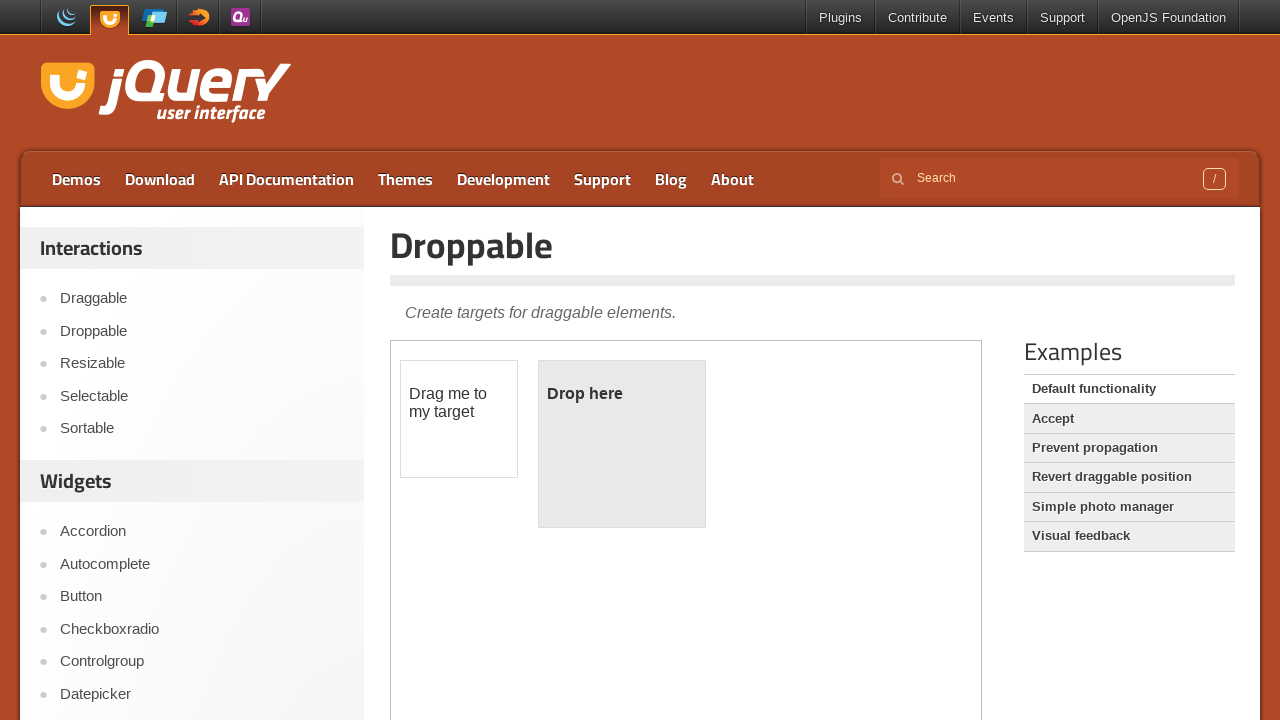

Located the droppable target element within the iframe
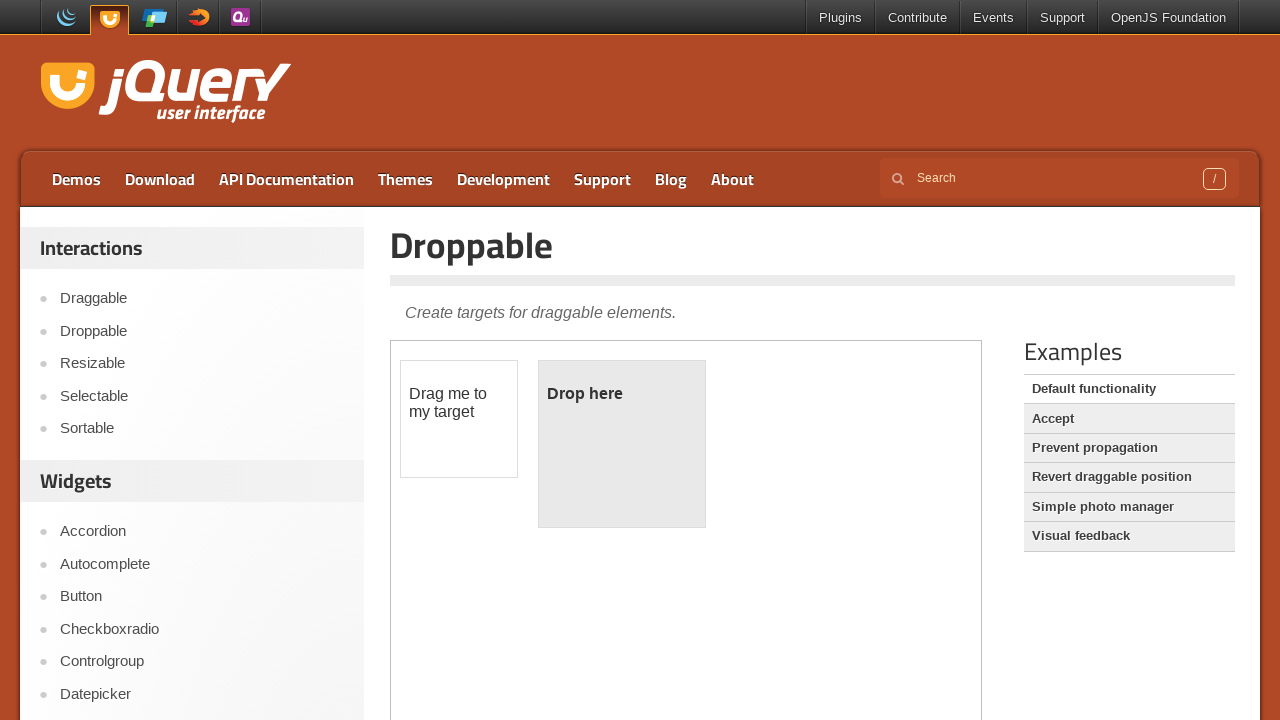

Dragged the draggable element and dropped it onto the droppable target at (622, 444)
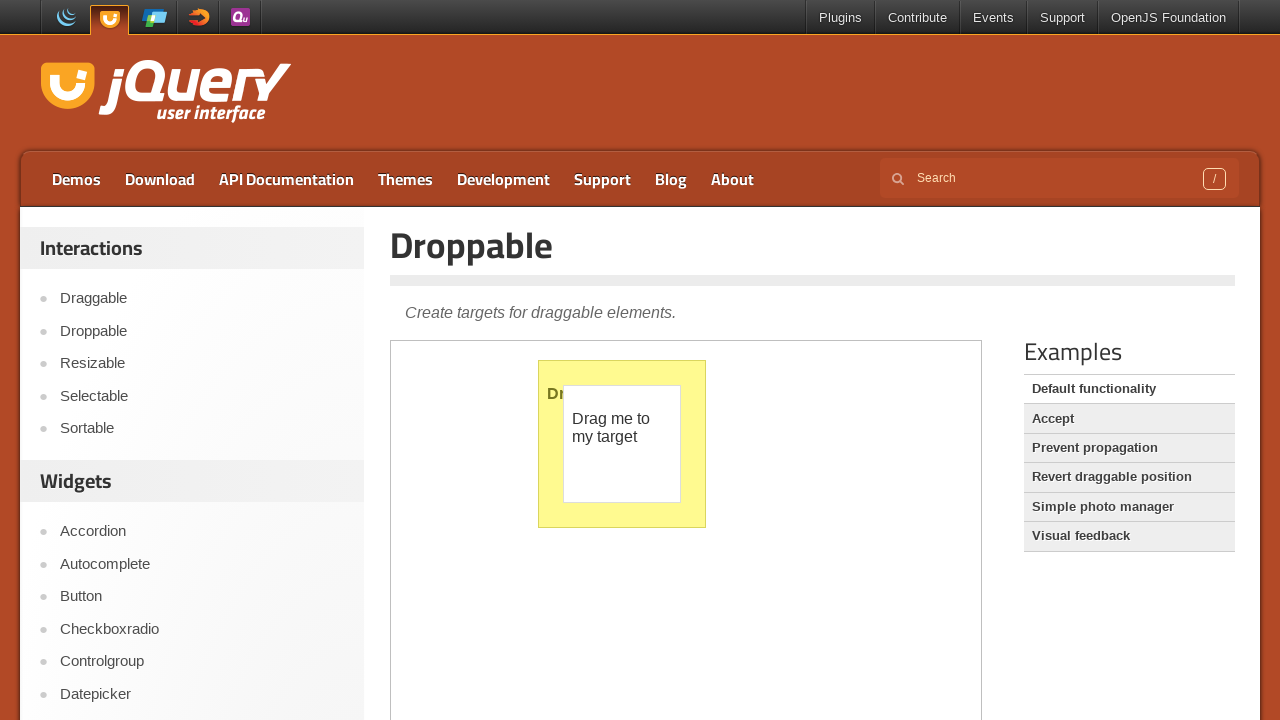

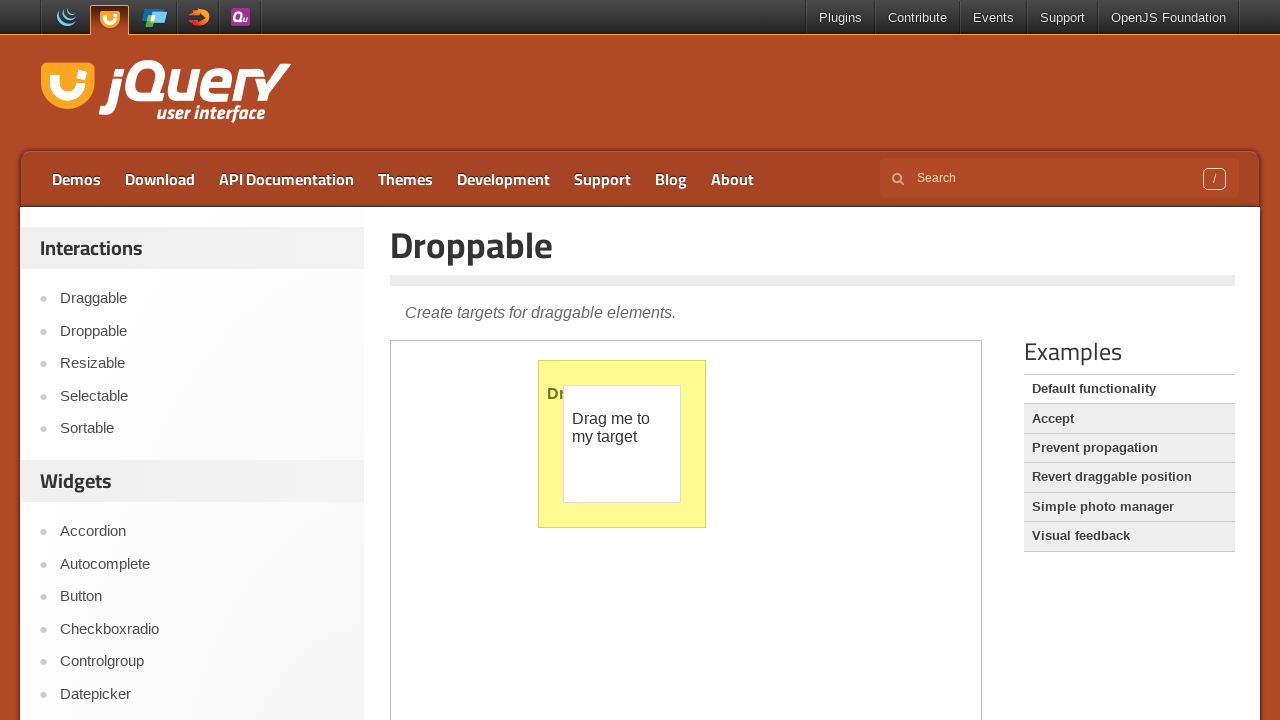